Tests window handling and alert interaction by opening a "Try it Yourself" example in a new window, clicking a button to trigger a prompt alert, and accepting it

Starting URL: https://www.w3schools.com/jsref/met_win_prompt.asp

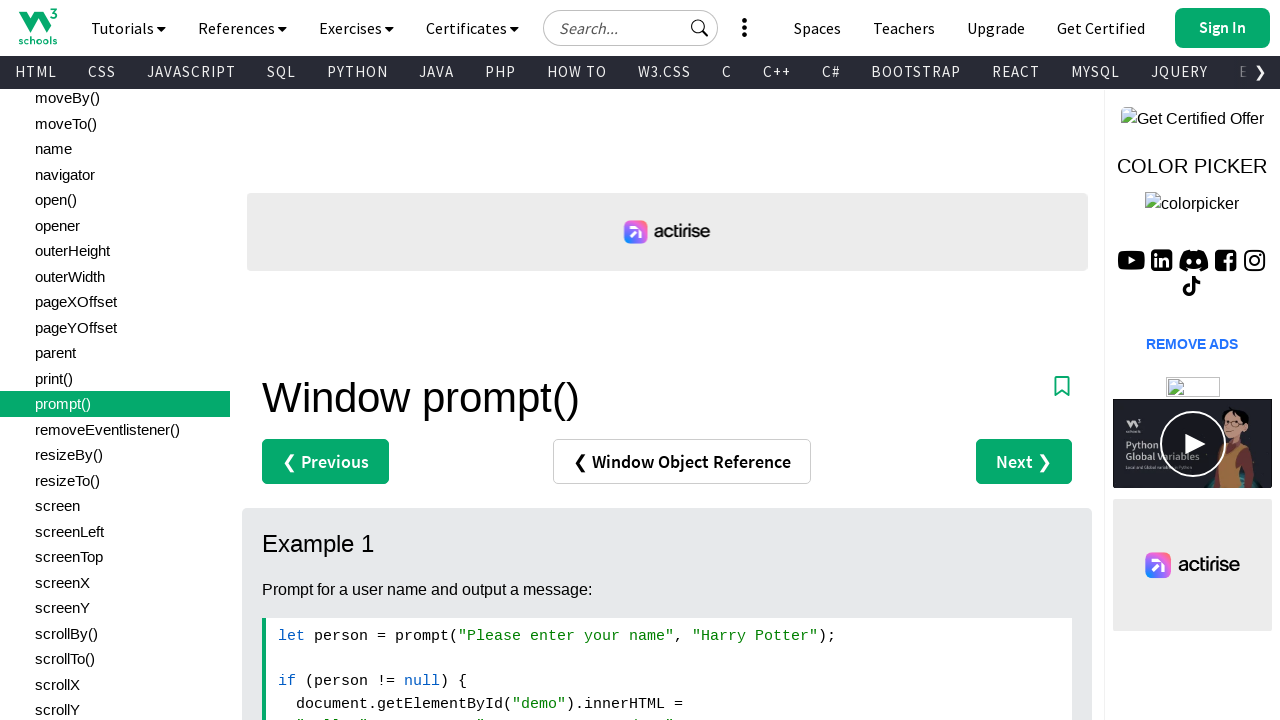

Clicked 'Try it Yourself »' link to open new window at (334, 361) on text=Try it Yourself »
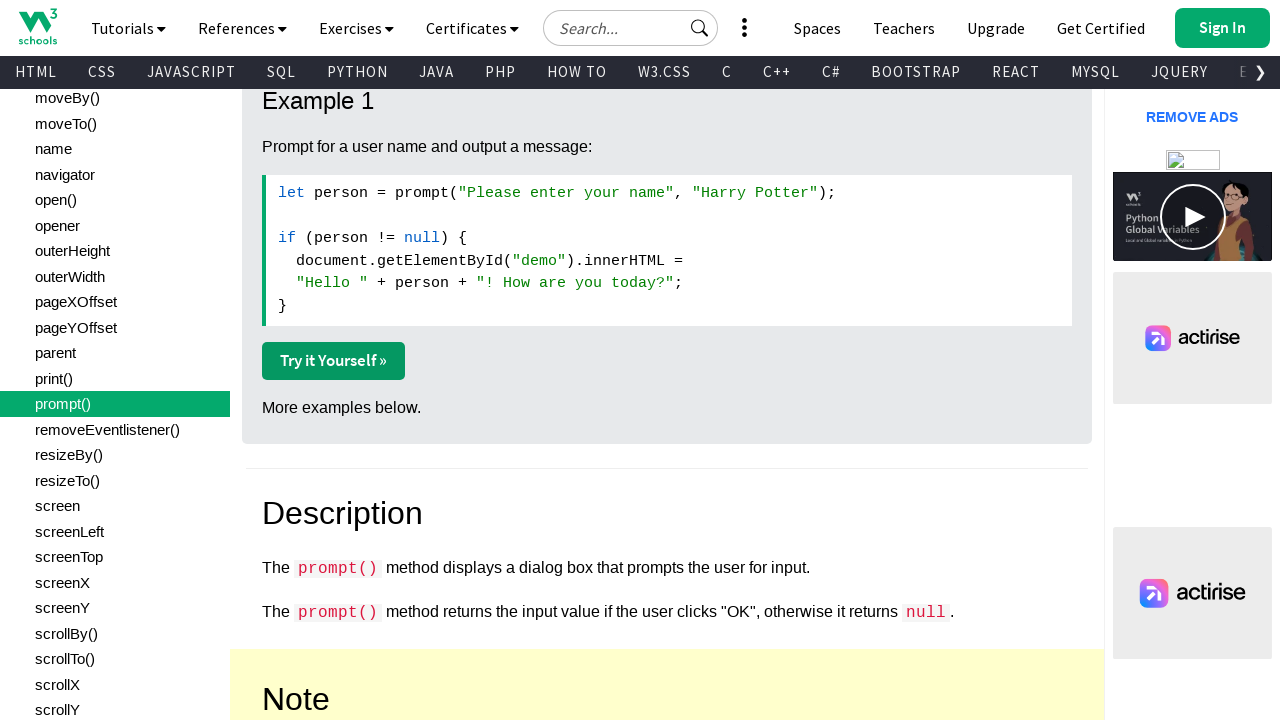

New window/tab opened and captured
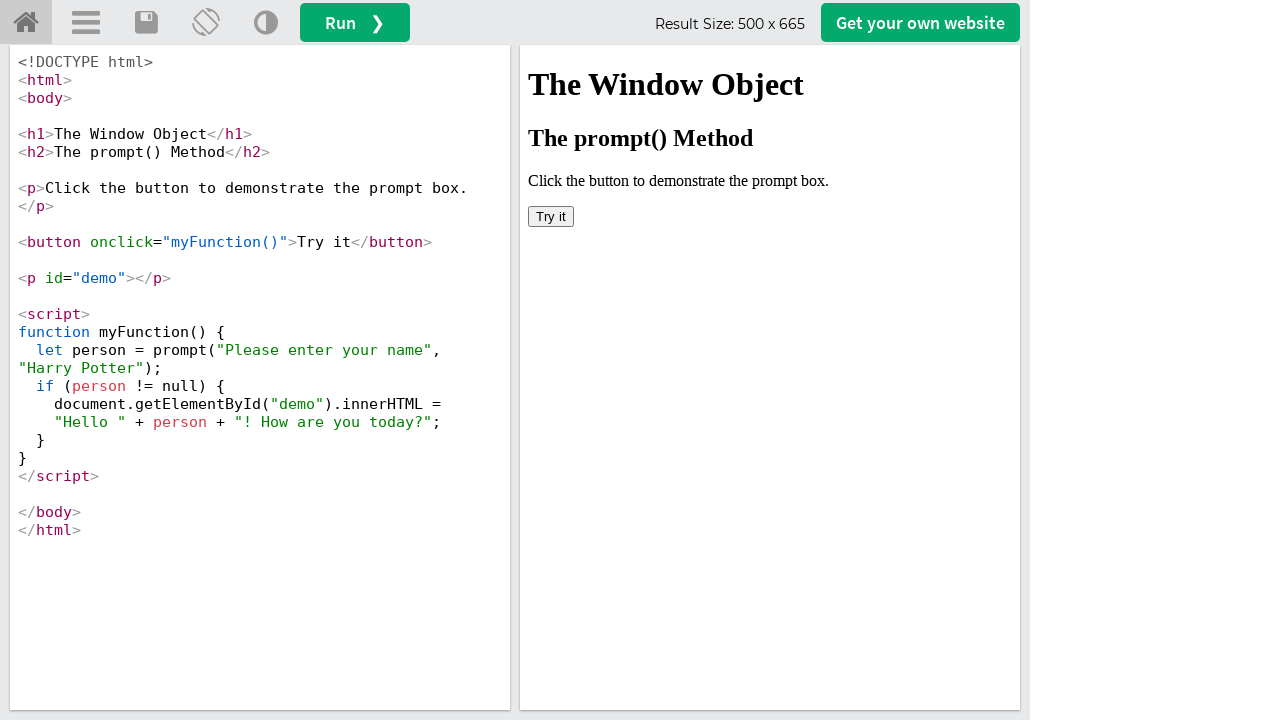

New page fully loaded
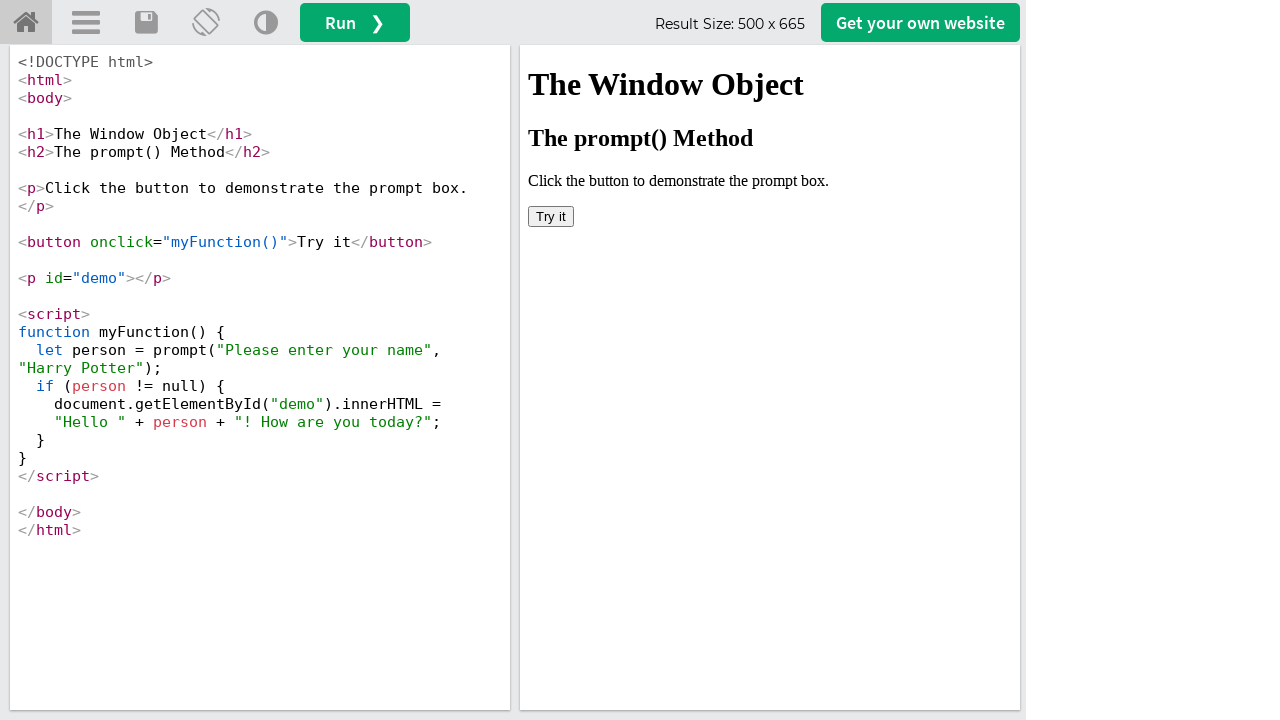

Located iframe with ID 'iframeResult'
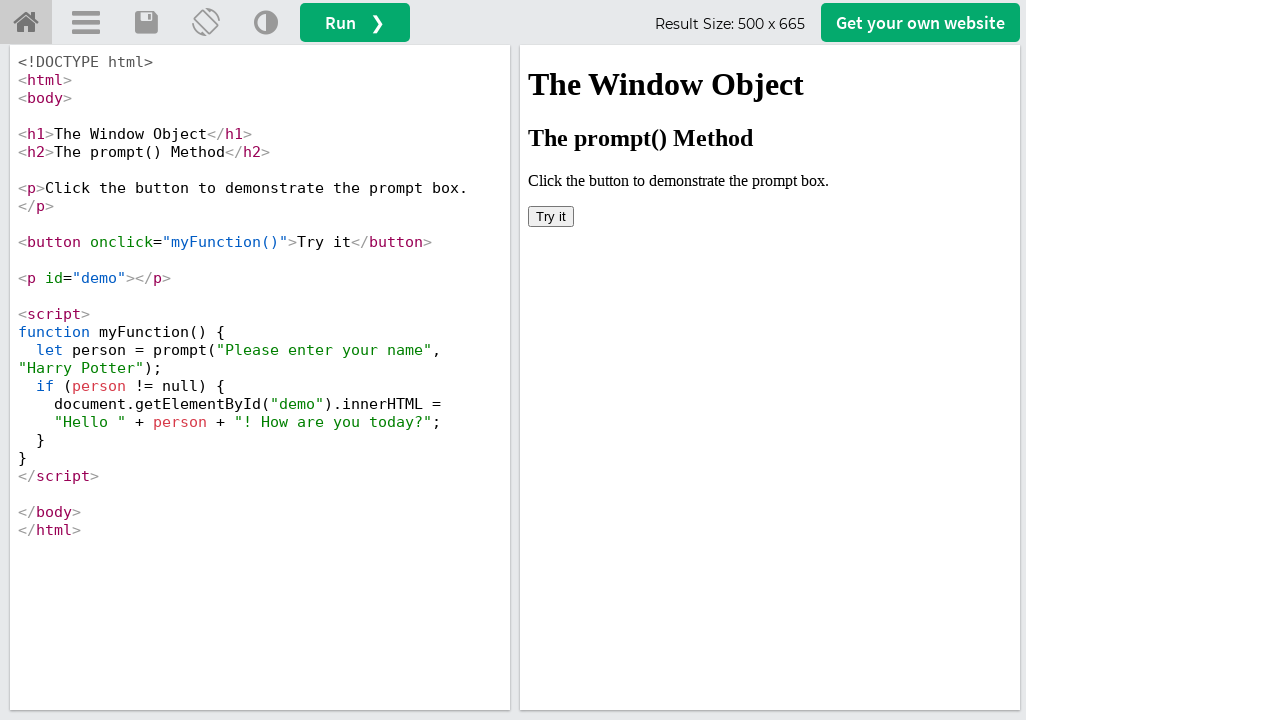

Clicked 'Try it' button in iframe at (551, 216) on #iframeResult >> internal:control=enter-frame >> button:has-text('Try it')
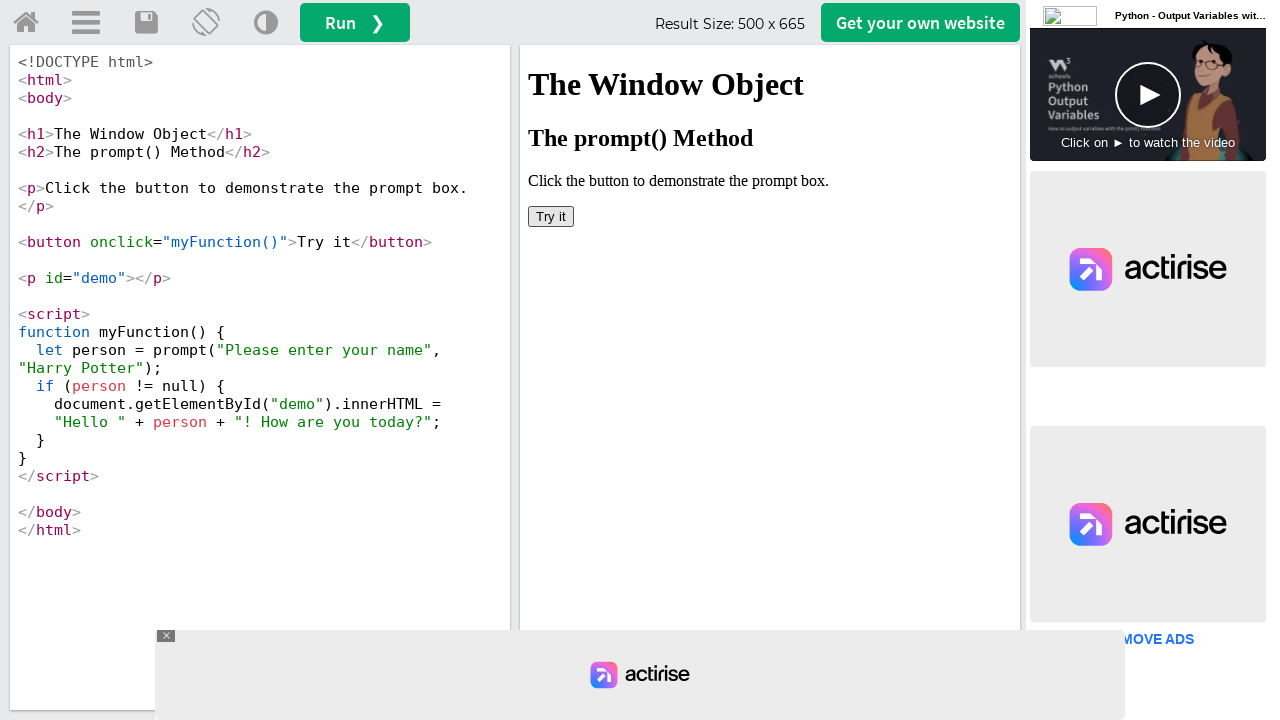

Set up dialog handler to accept prompt alerts
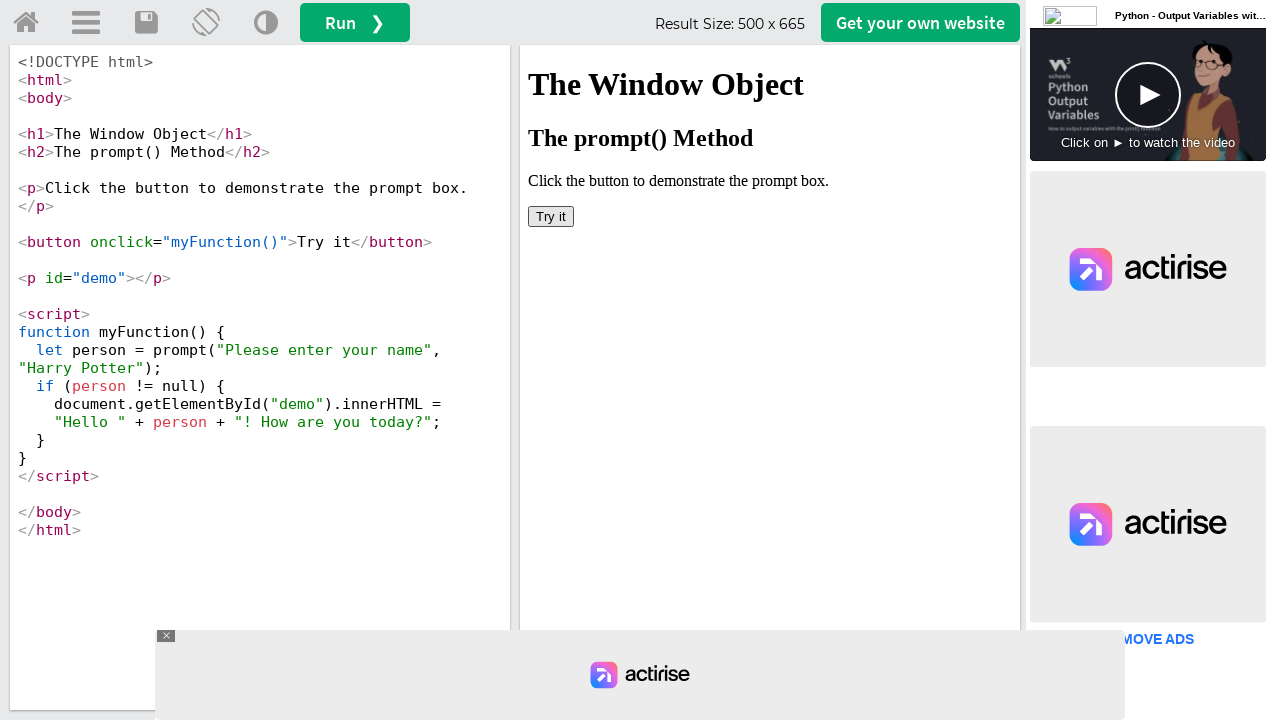

Closed the new window/tab
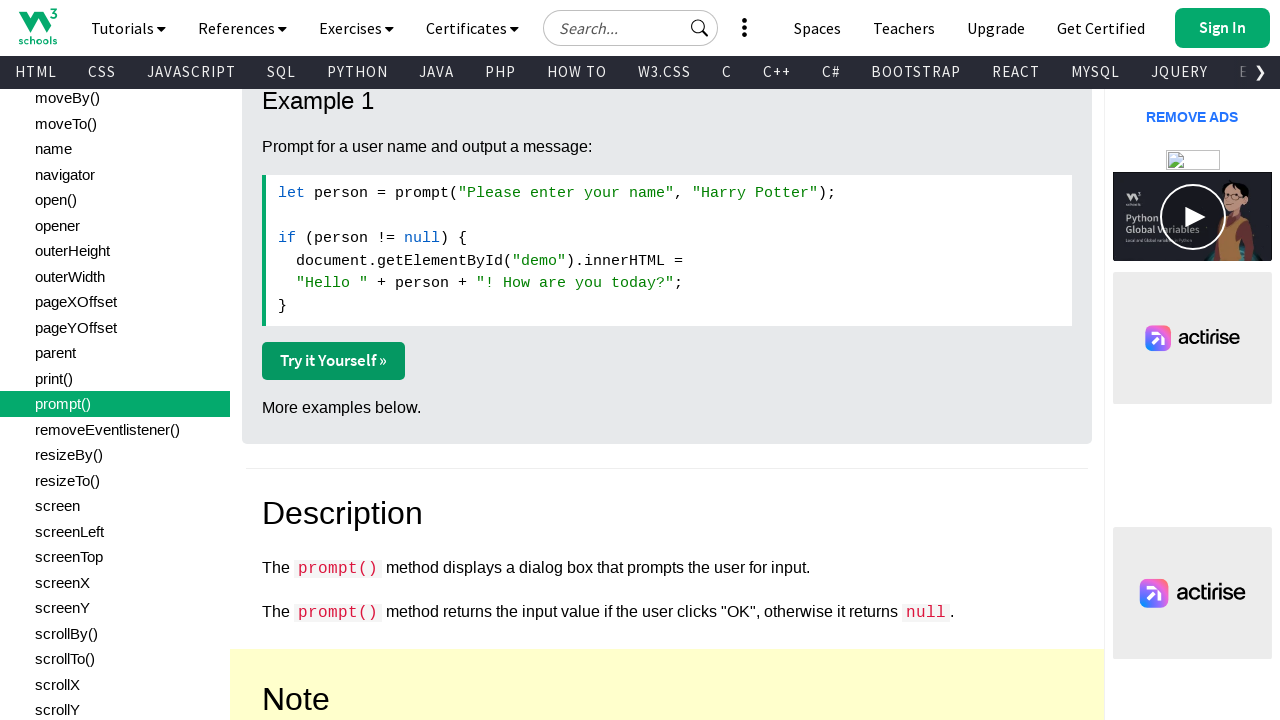

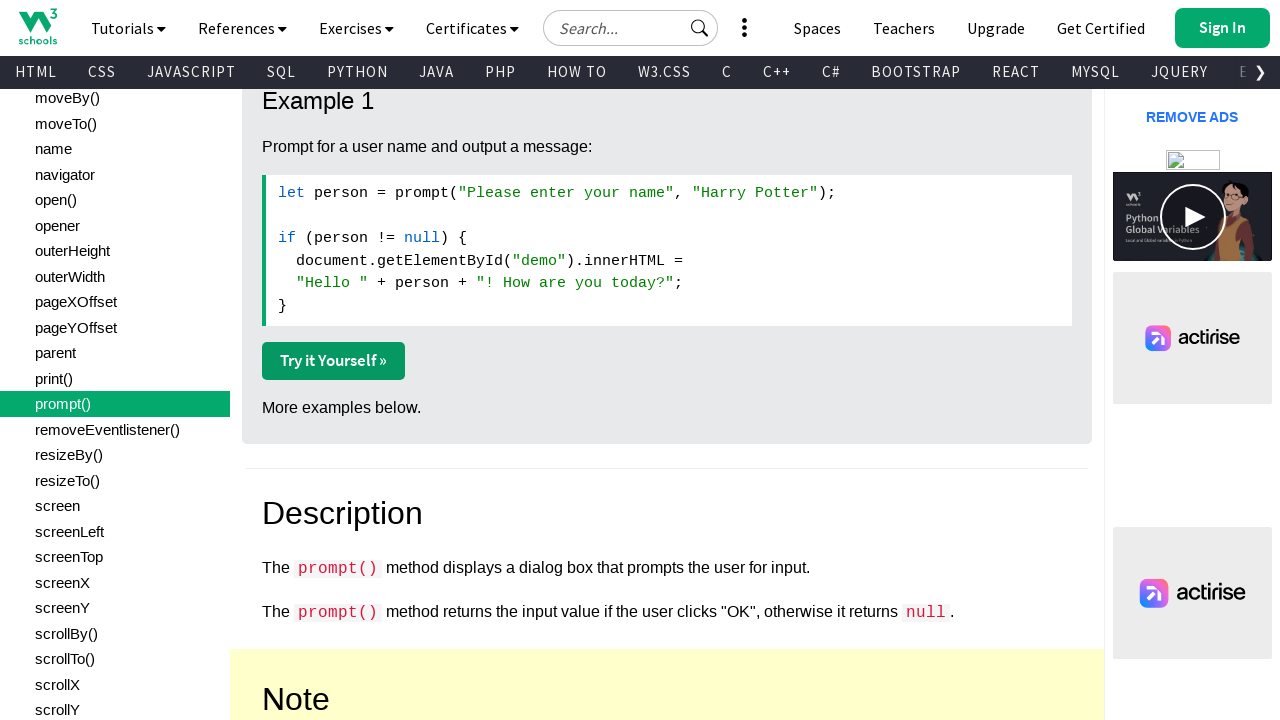